Tests dynamic properties page by verifying that an element is initially hidden and has white color, then after 5 seconds becomes visible and changes to red color.

Starting URL: https://demoqa.com/dynamic-properties

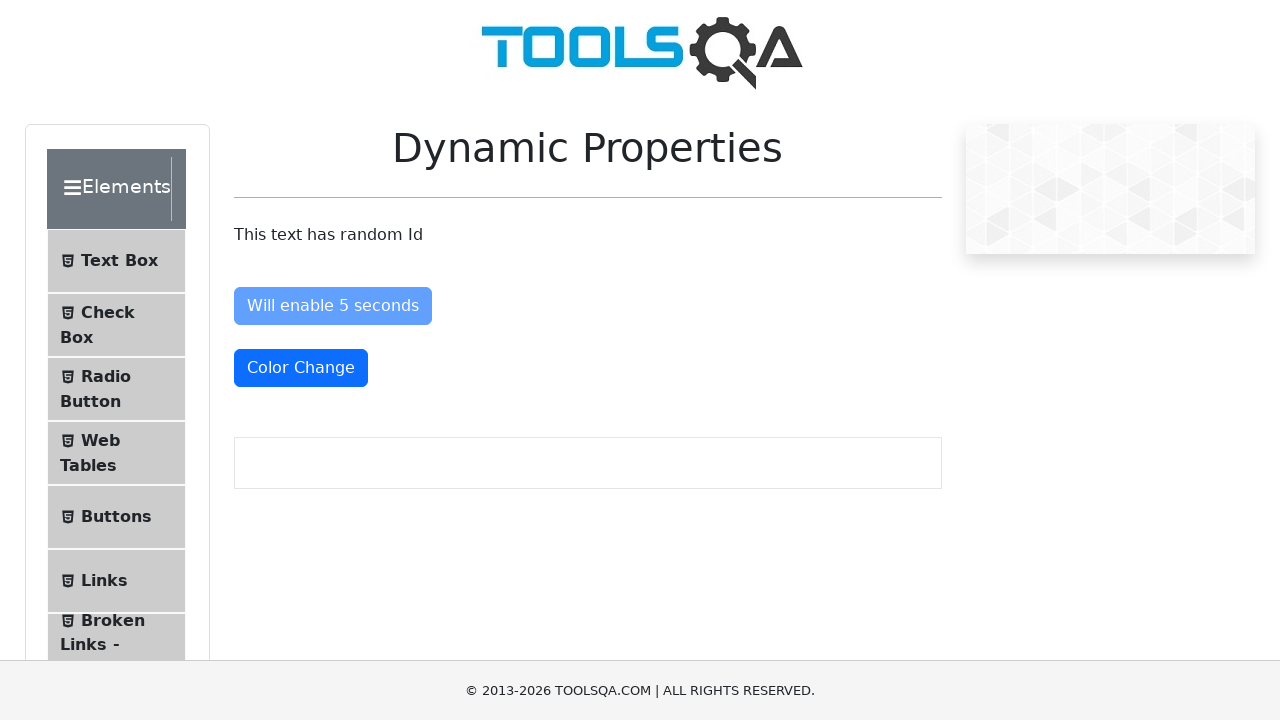

Verified that #visibleAfter element is hidden
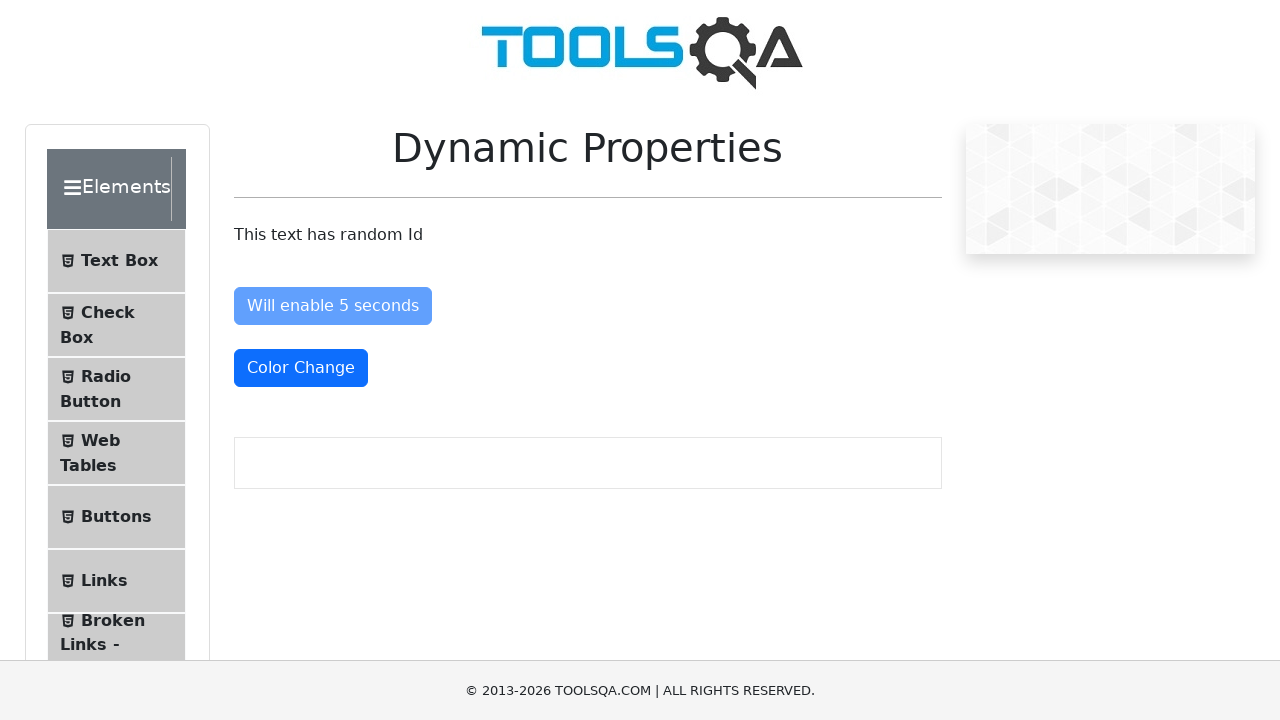

Retrieved initial color of #colorChange element
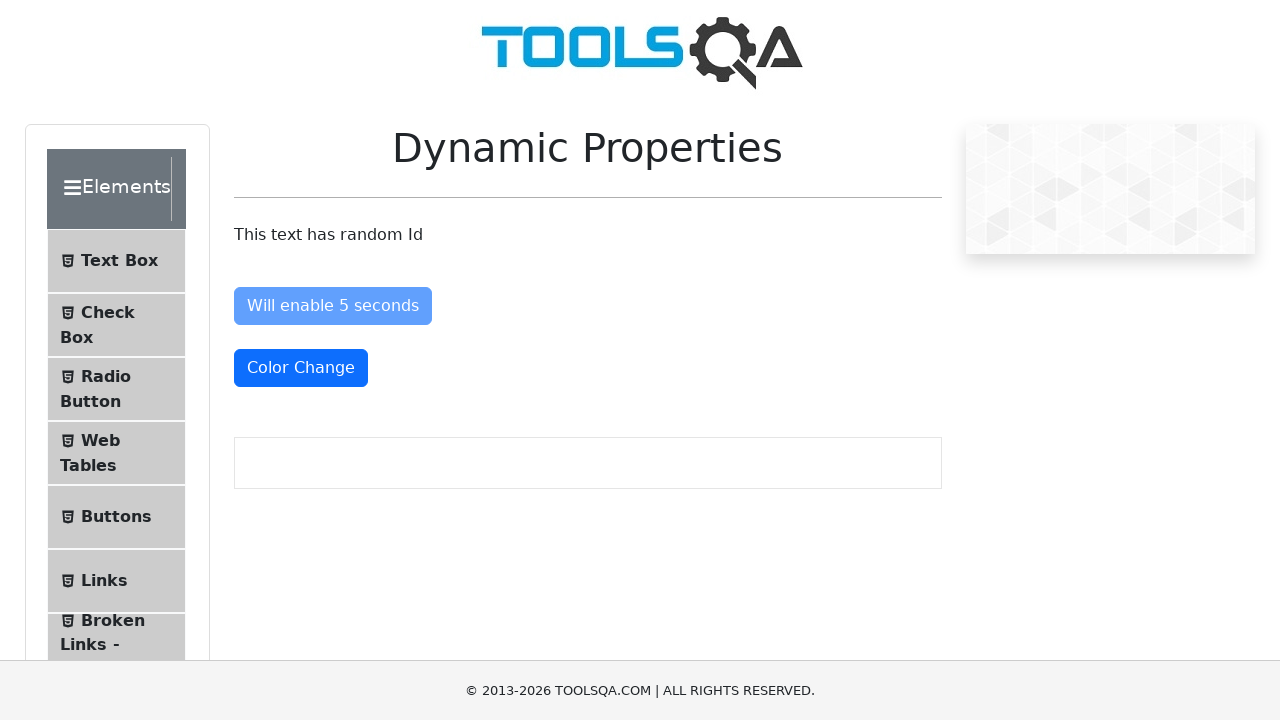

Verified initial color is white (rgb(255, 255, 255))
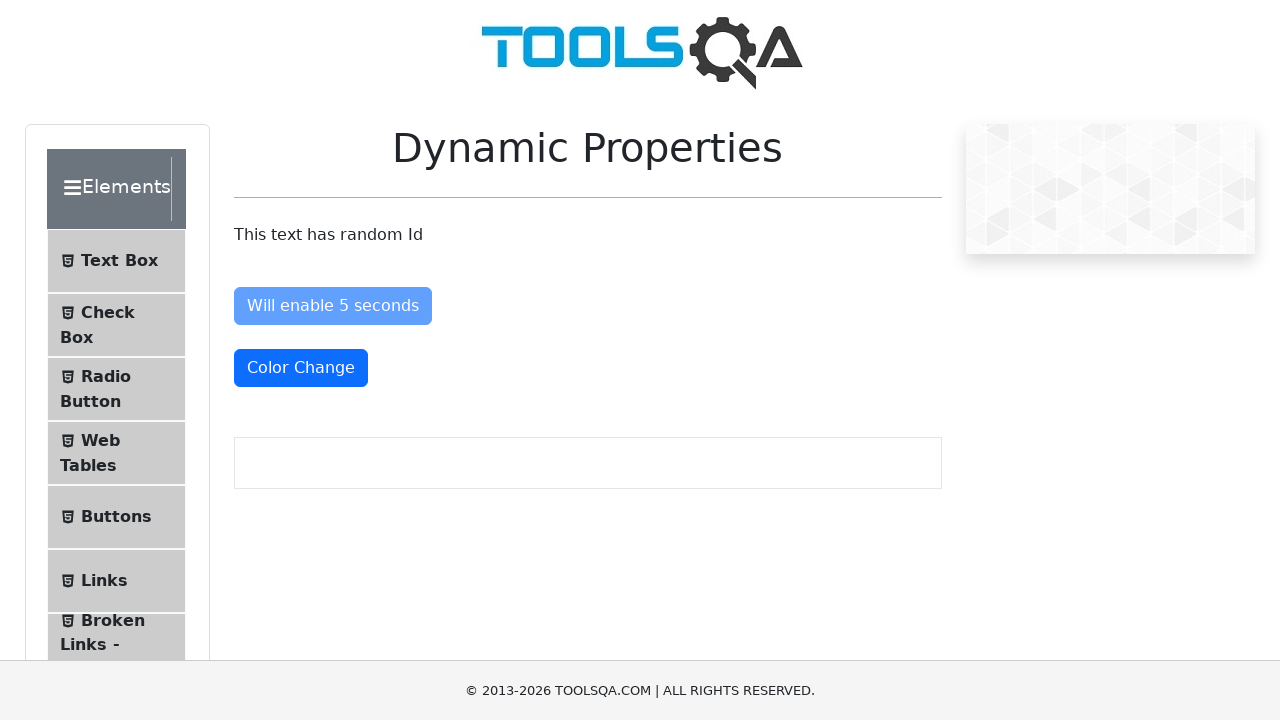

Waited 5 seconds for dynamic property changes
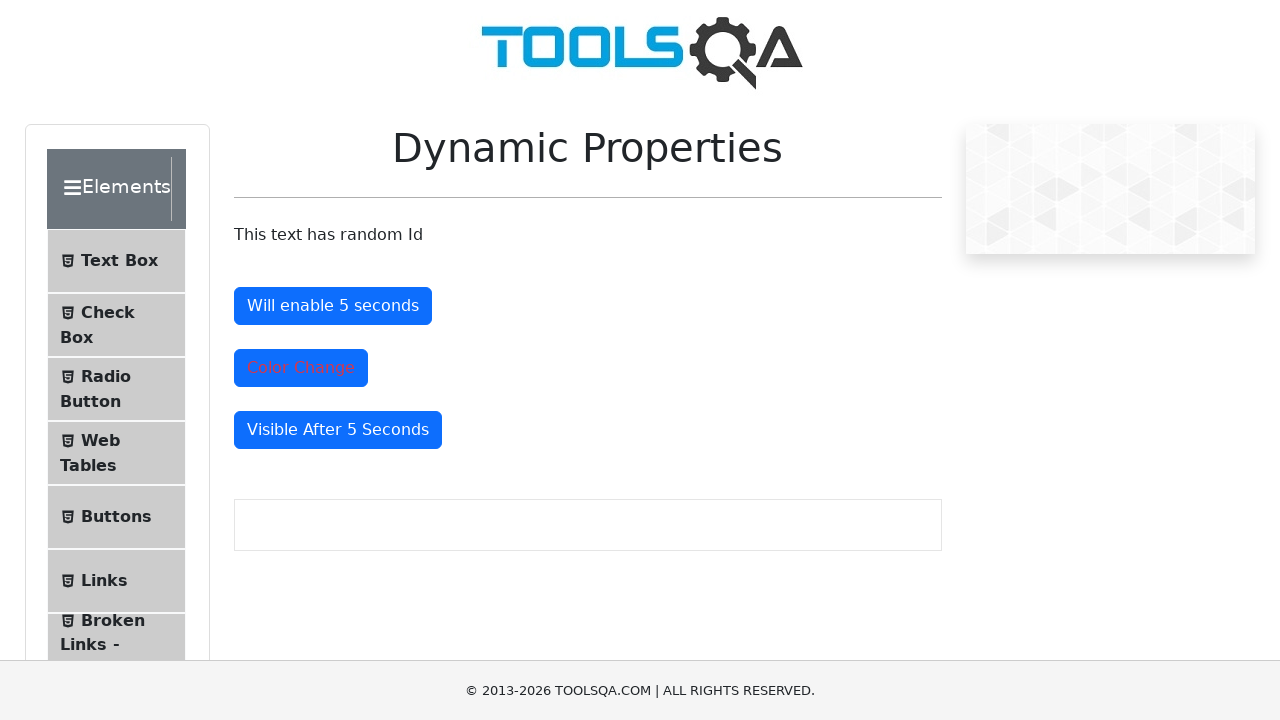

Verified that #visibleAfter element is now visible after 5 seconds
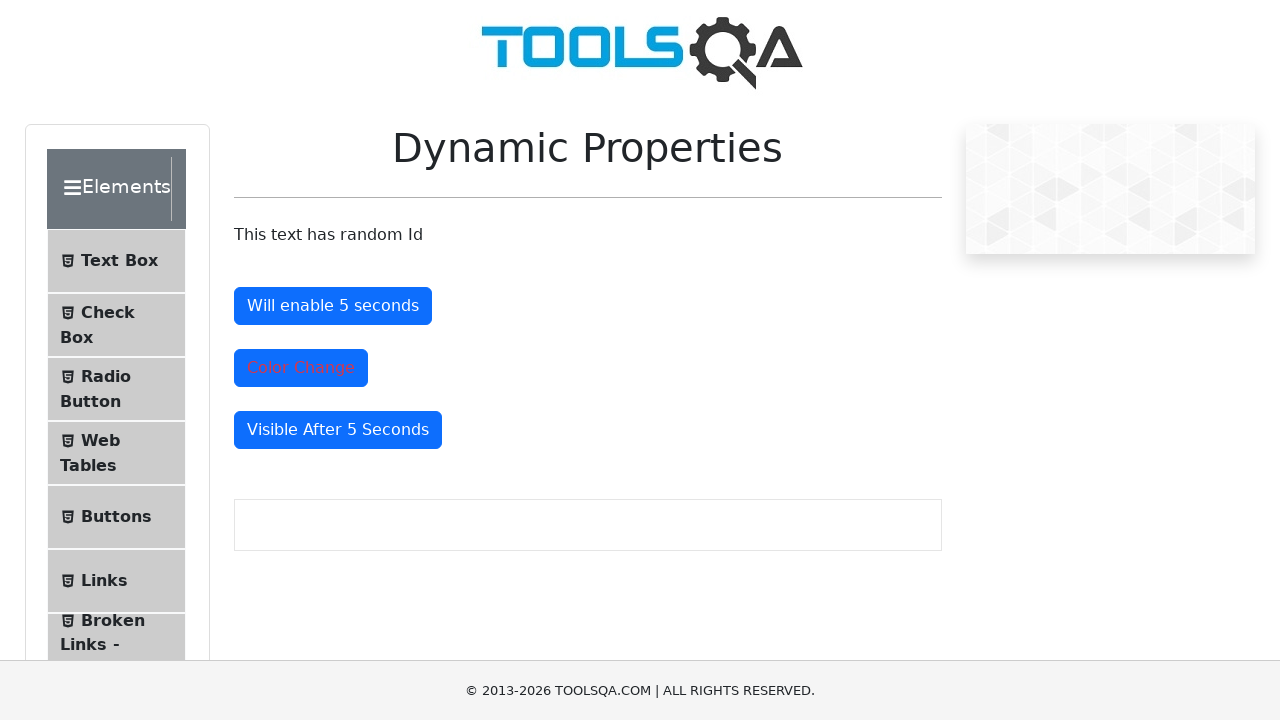

Retrieved changed color of #colorChange element
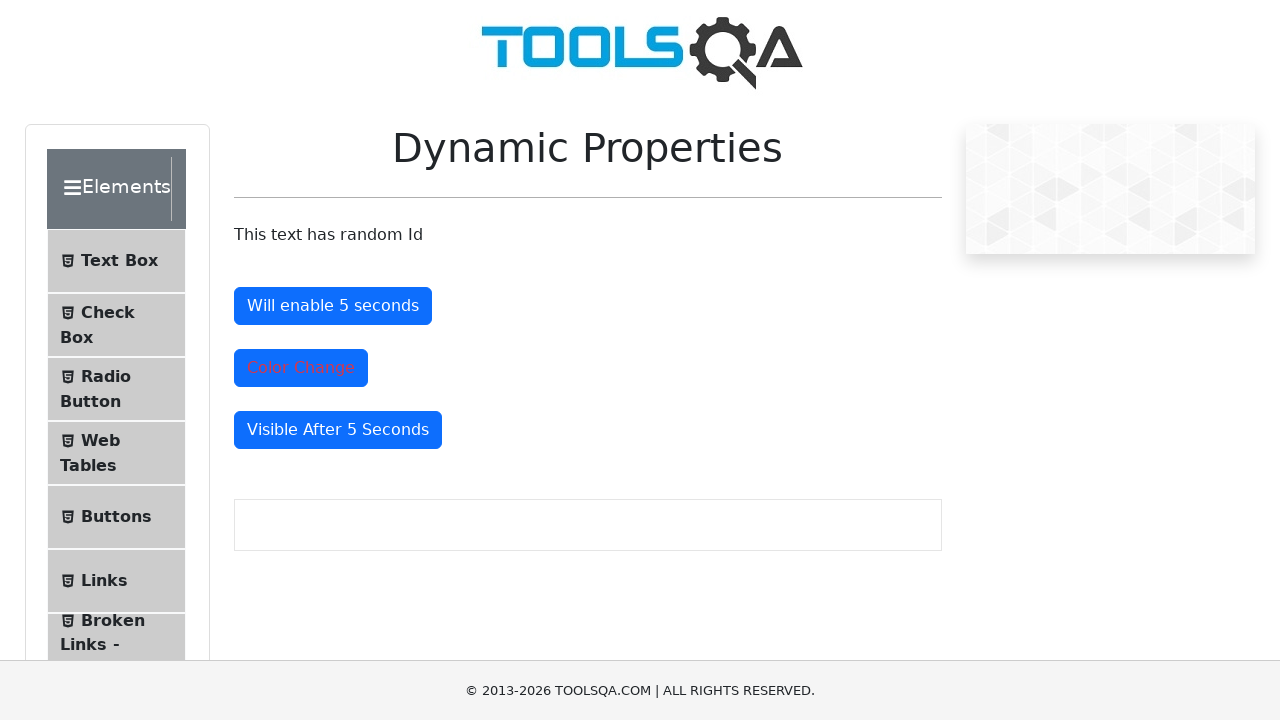

Verified color changed to red (rgb(220, 53, 69))
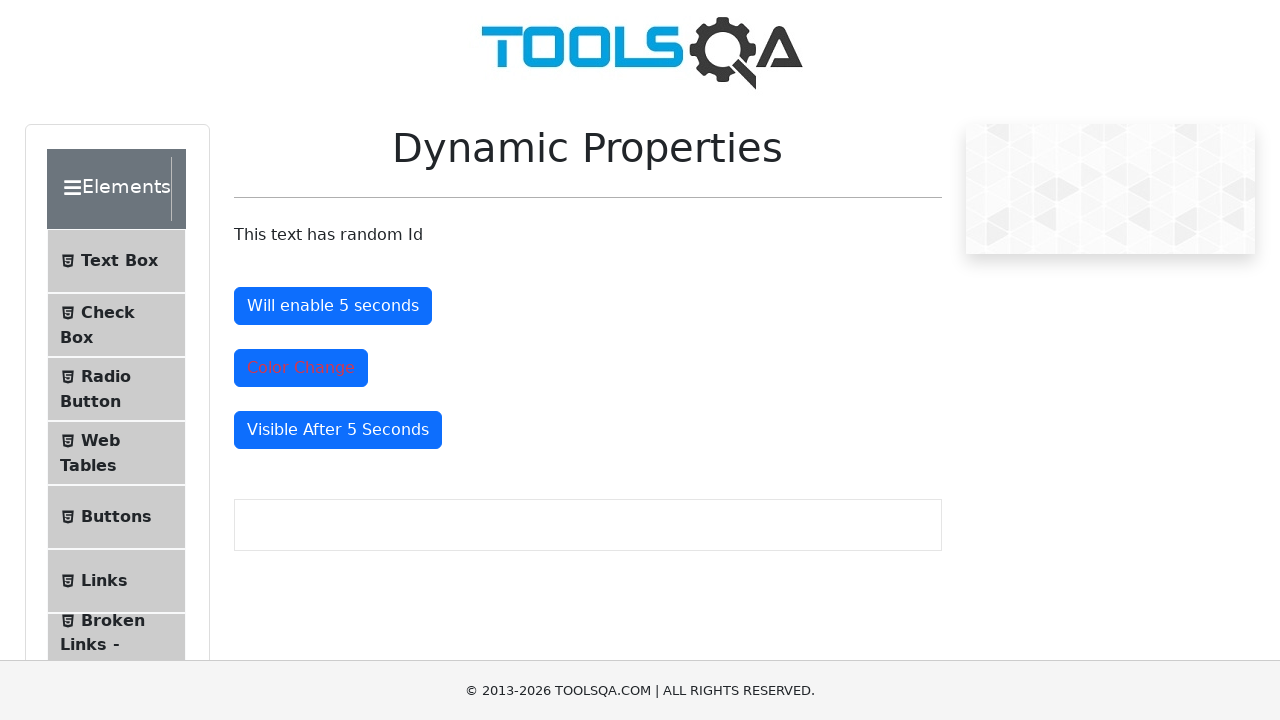

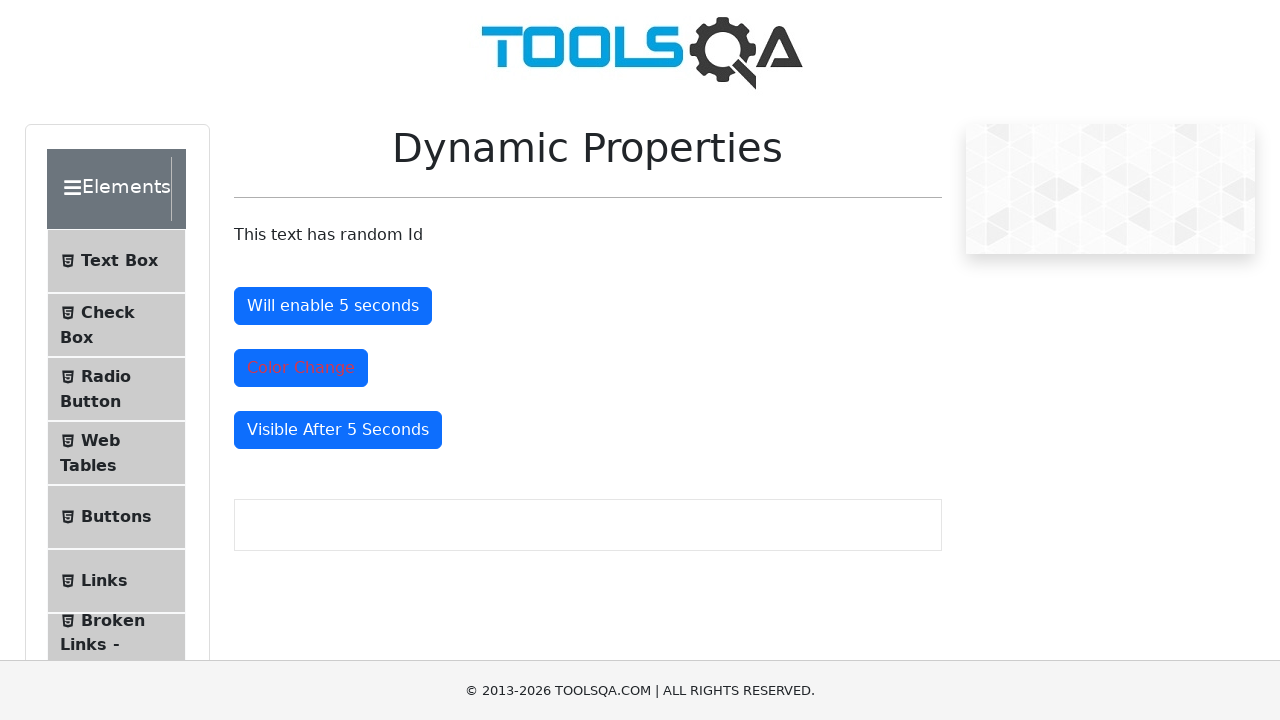